Tests web table interaction by selecting multiple users via their associated checkboxes using XPath navigation to find the checkbox relative to each user's name link.

Starting URL: https://selectorshub.com/xpath-practice-page/

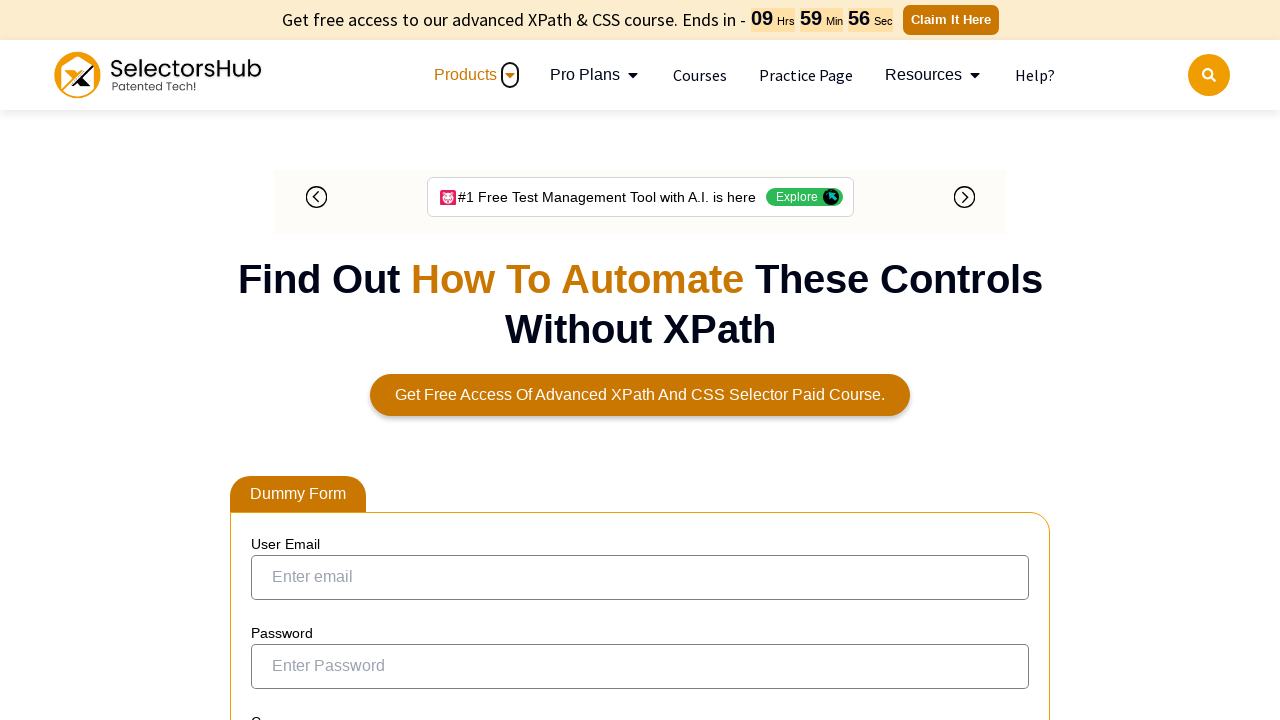

Selected checkbox for Kevin.Mathews using XPath navigation at (274, 353) on xpath=//a[text()='Kevin.Mathews']//parent::td/preceding-sibling::td/input
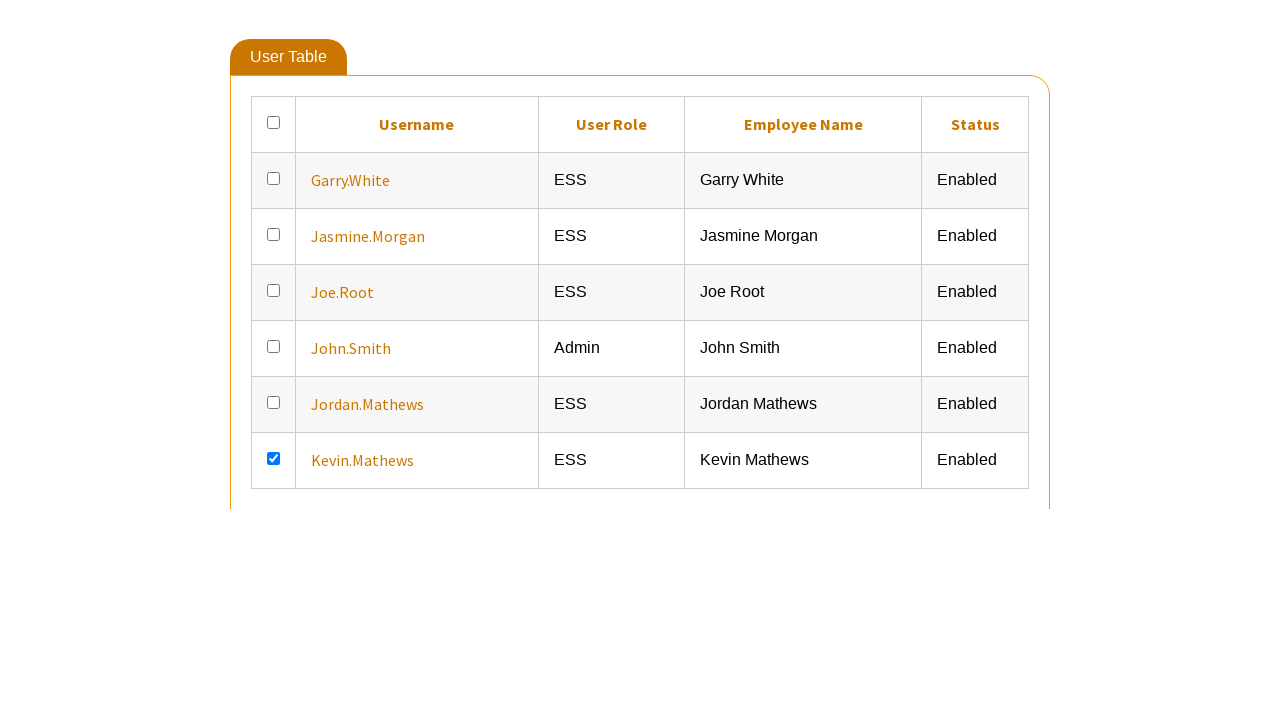

Selected checkbox for John.Smith using XPath navigation at (274, 609) on xpath=//a[text()='John.Smith']//parent::td/preceding-sibling::td/input
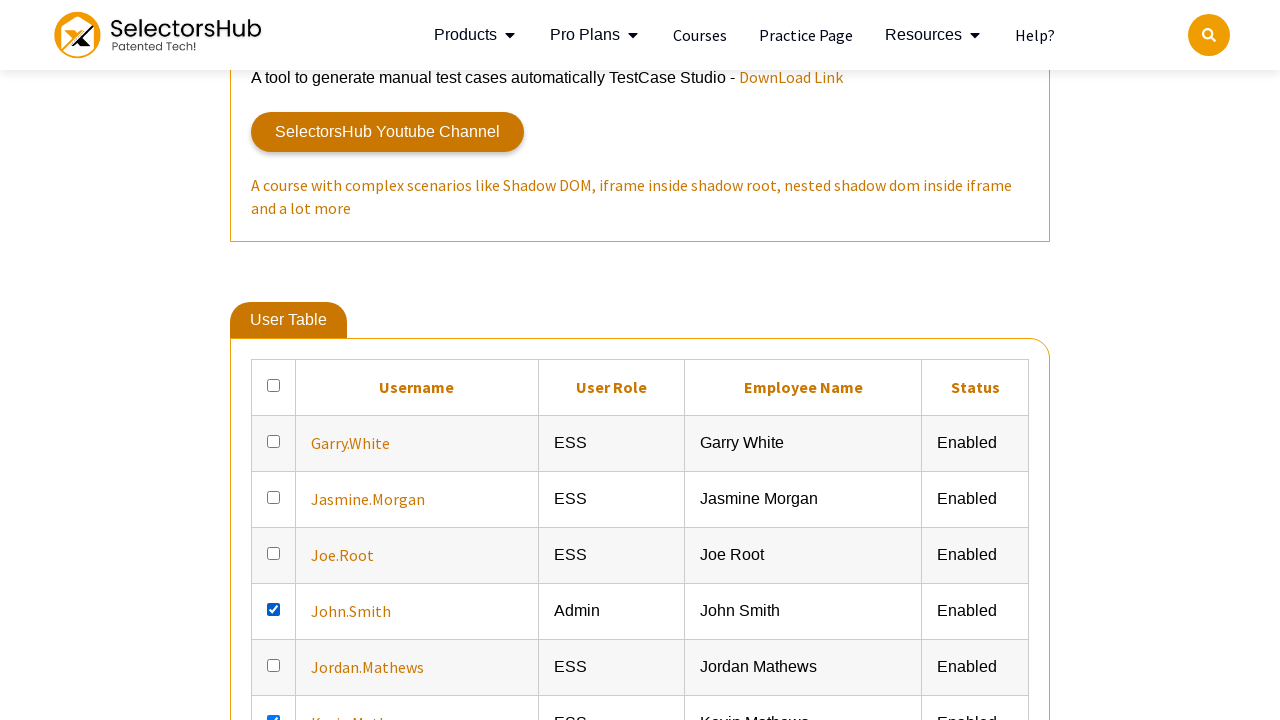

Selected checkbox for Garry.White using XPath navigation at (274, 441) on xpath=//a[text()='Garry.White']//parent::td/preceding-sibling::td/input
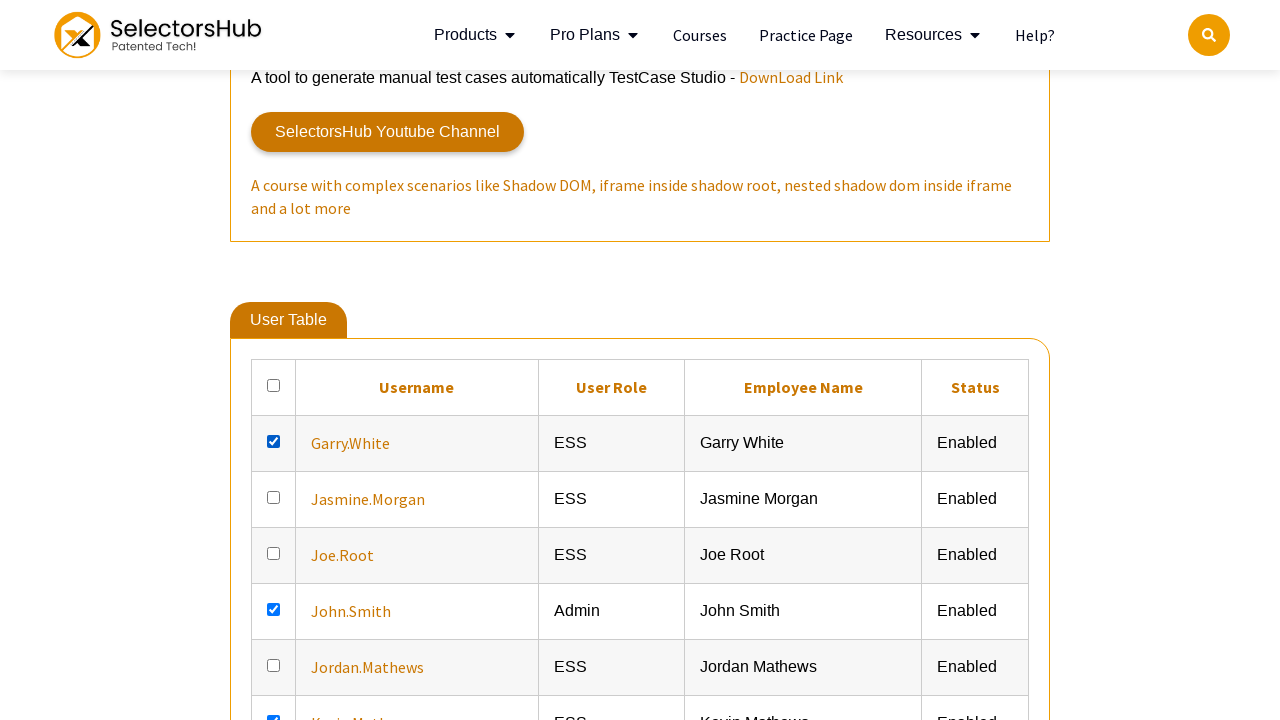

Selected checkbox for Jordan.Mathews using XPath navigation at (274, 665) on xpath=//a[text()='Jordan.Mathews']//parent::td/preceding-sibling::td/input
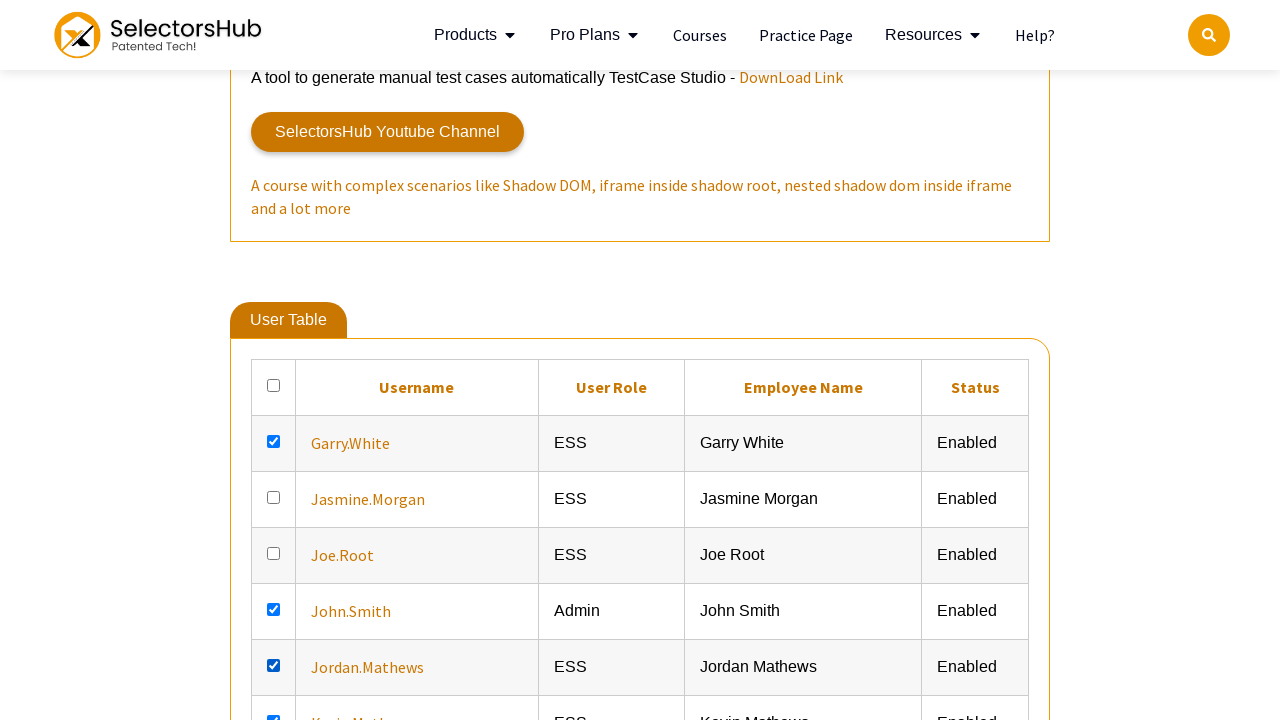

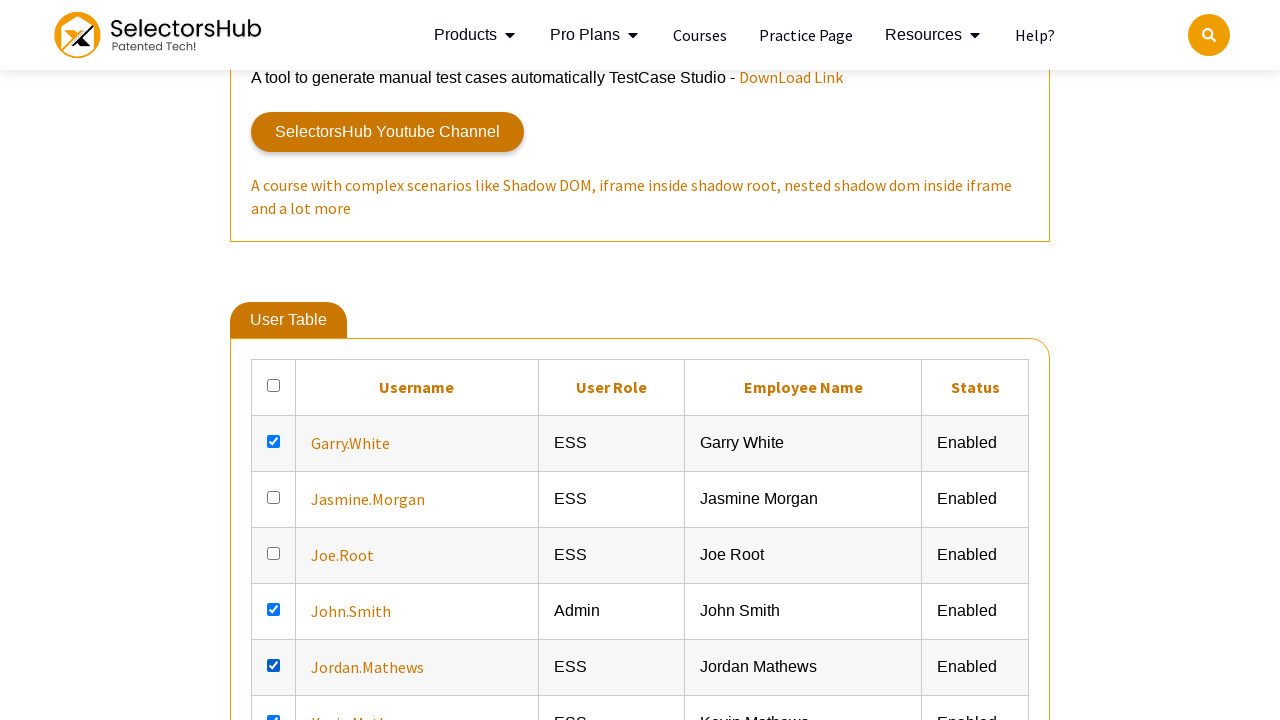